Tests add/remove elements functionality by clicking the Add Element button, verifying the Delete button appears, clicking Delete, and verifying the page heading remains visible.

Starting URL: https://the-internet.herokuapp.com/add_remove_elements/

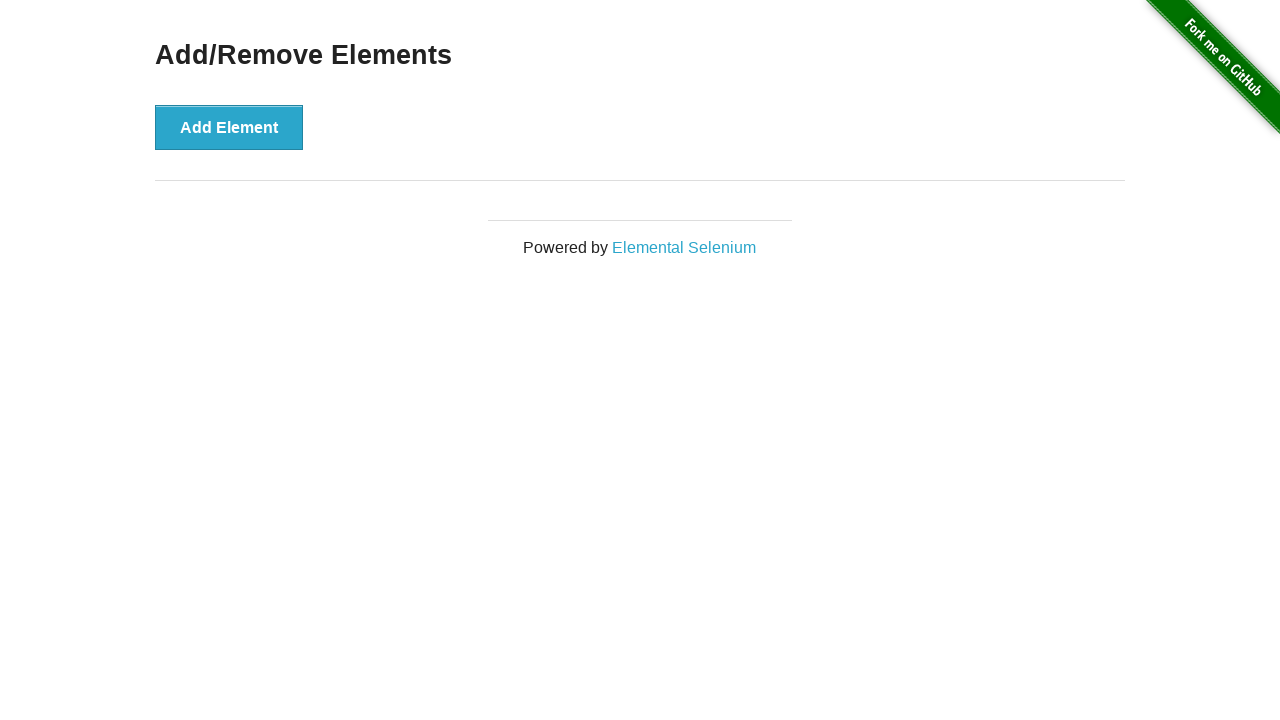

Clicked the Add Element button at (229, 127) on xpath=//*[text()='Add Element']
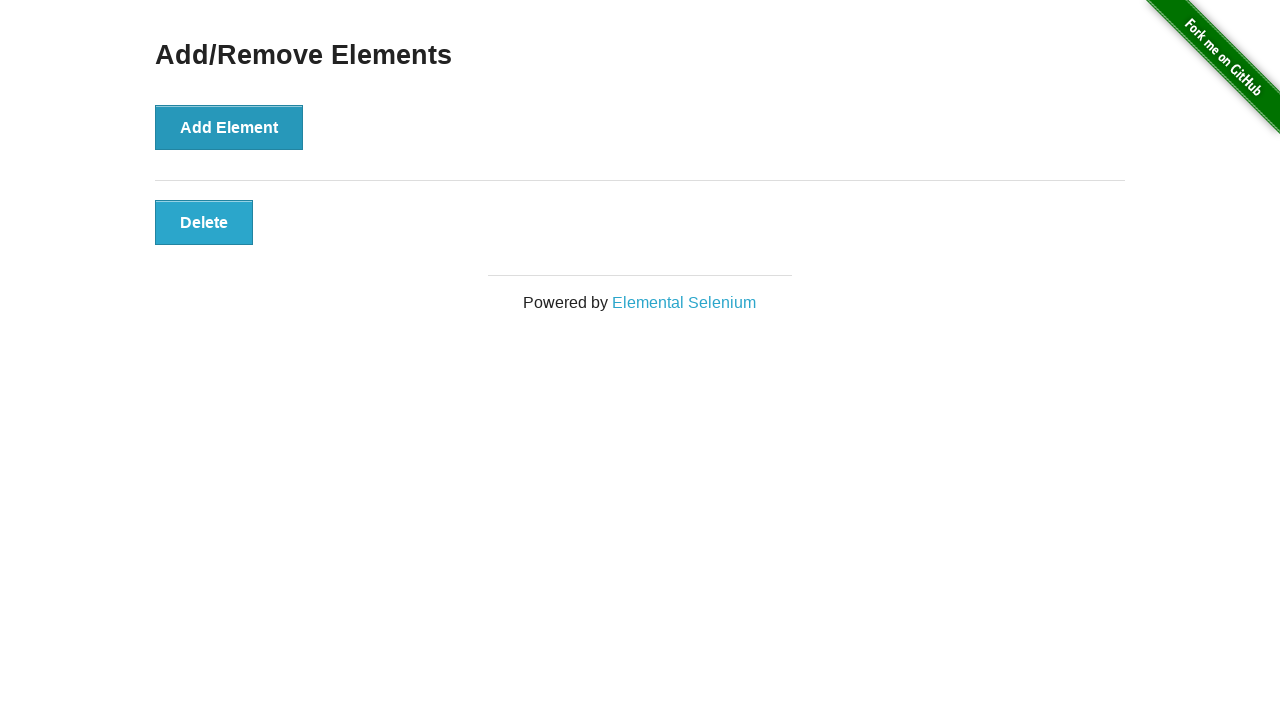

Delete button appeared after adding element
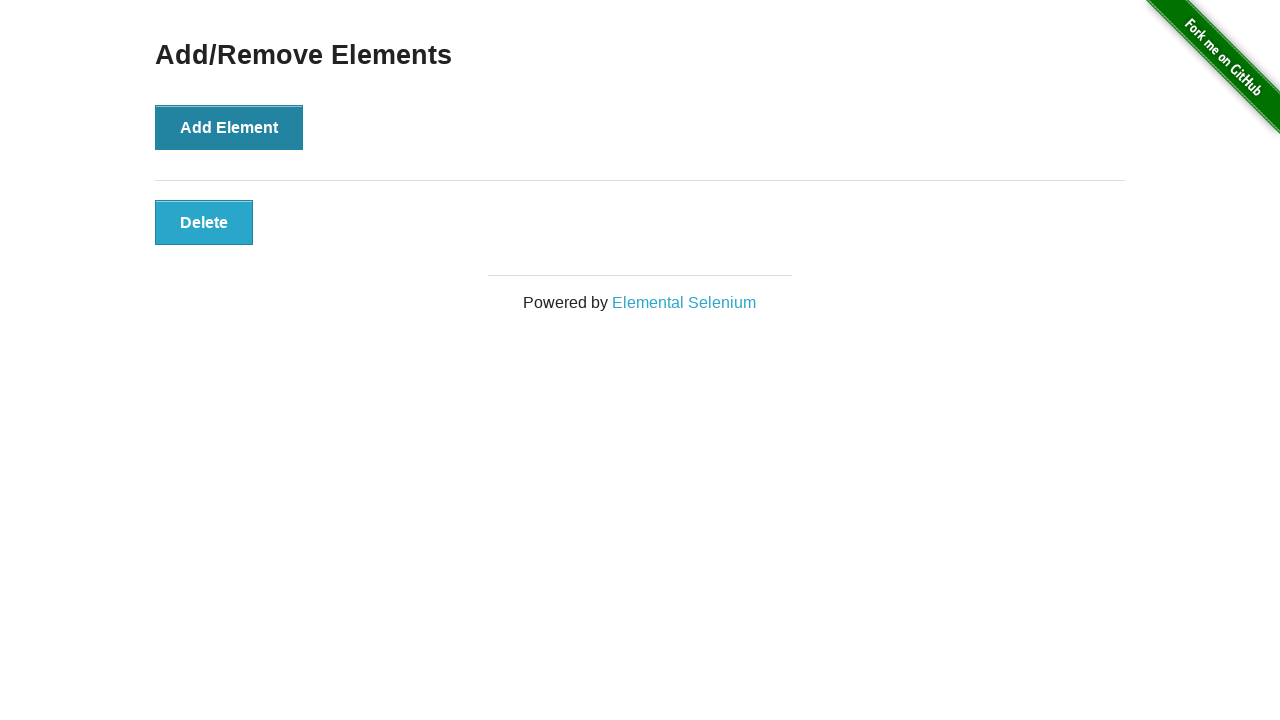

Clicked the Delete button at (204, 222) on .added-manually
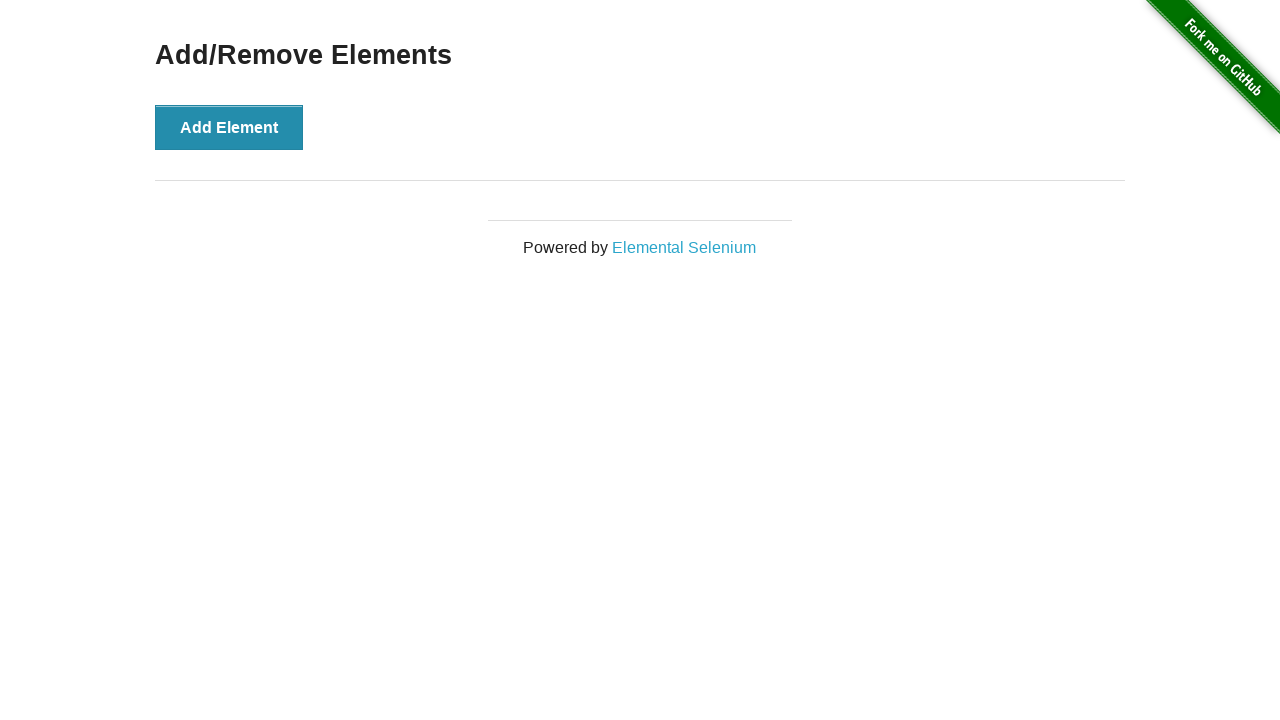

Verified 'Add/Remove Elements' heading is still visible after deletion
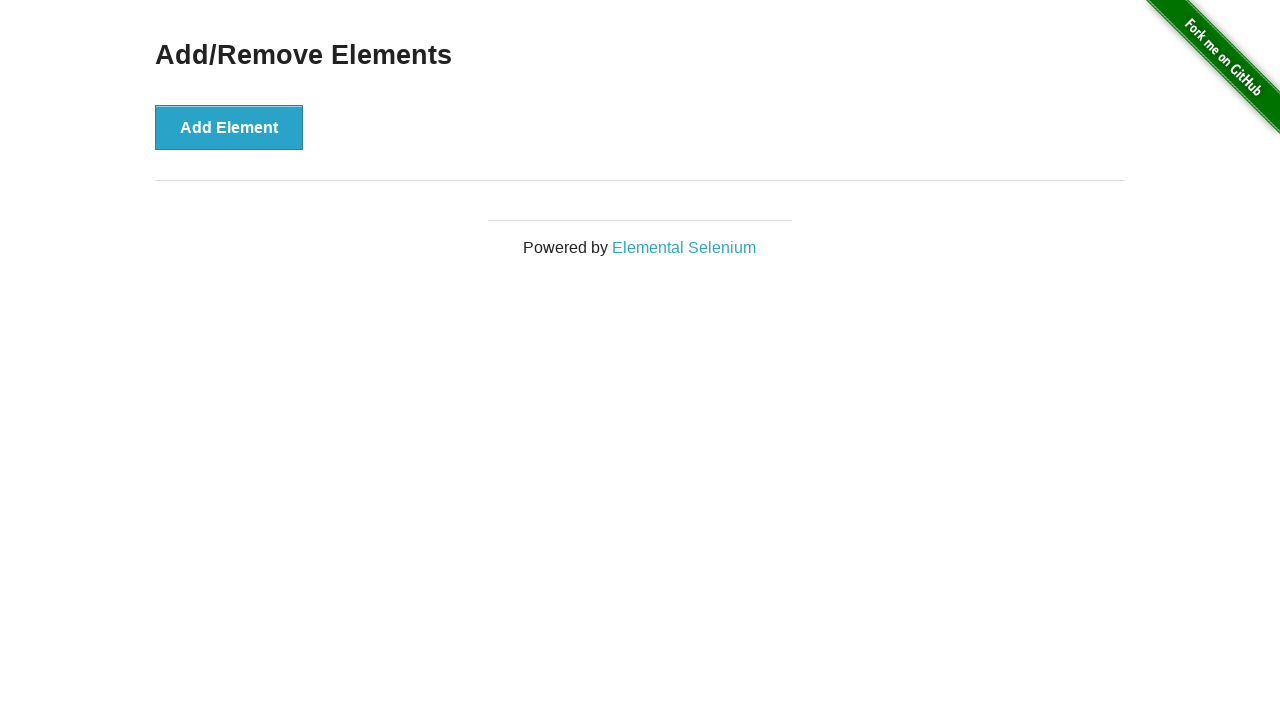

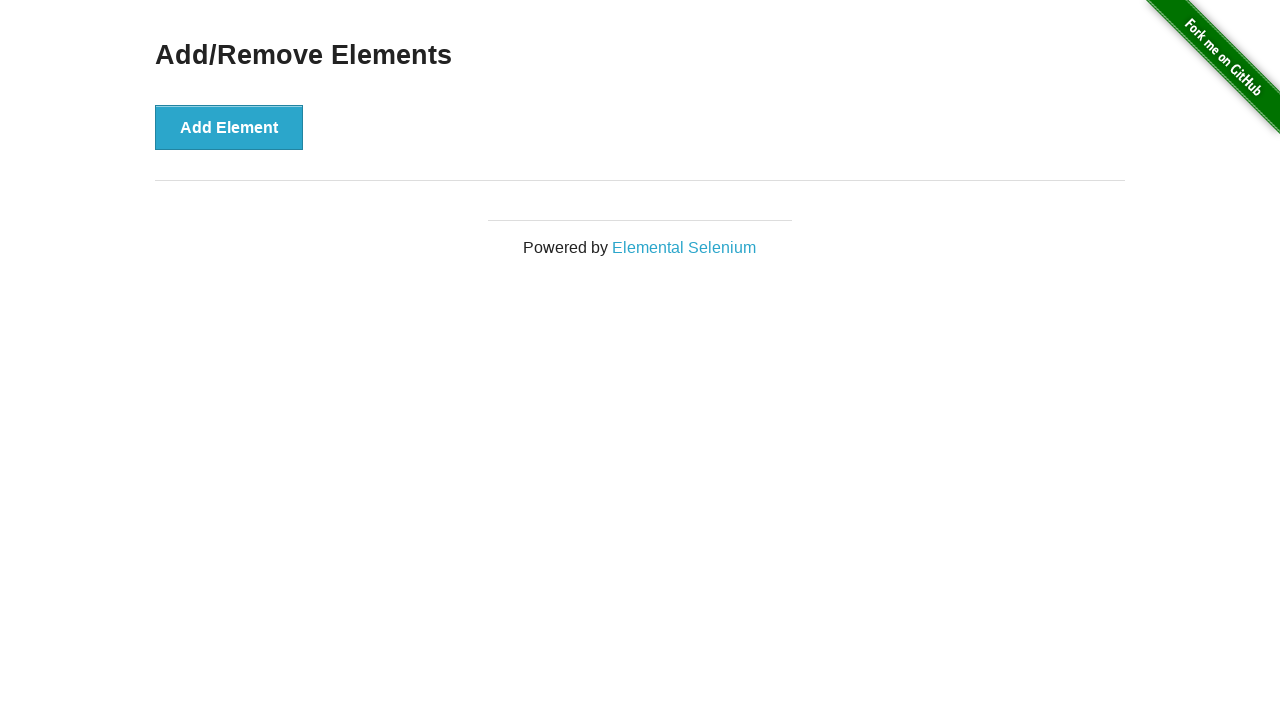